Navigates to a book store page, clicks on the login link, and verifies the login page headings are displayed correctly

Starting URL: https://demoqa.com/books

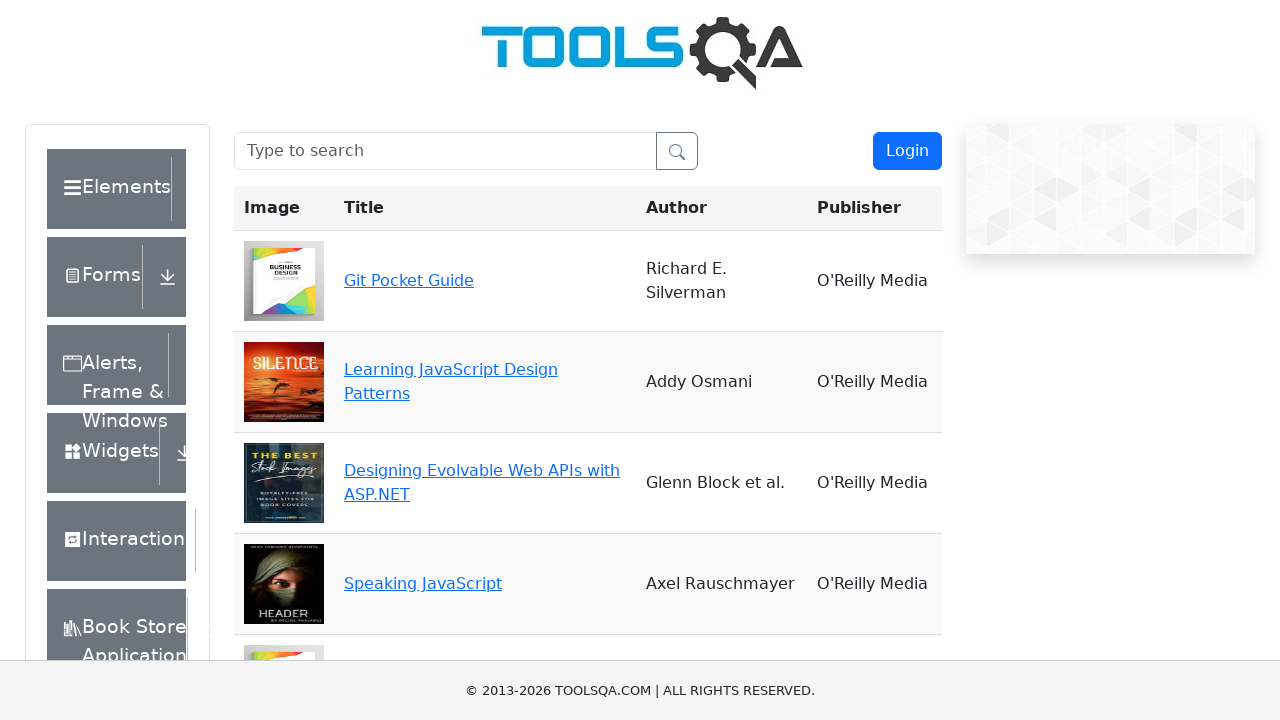

Navigated to book store page at https://demoqa.com/books
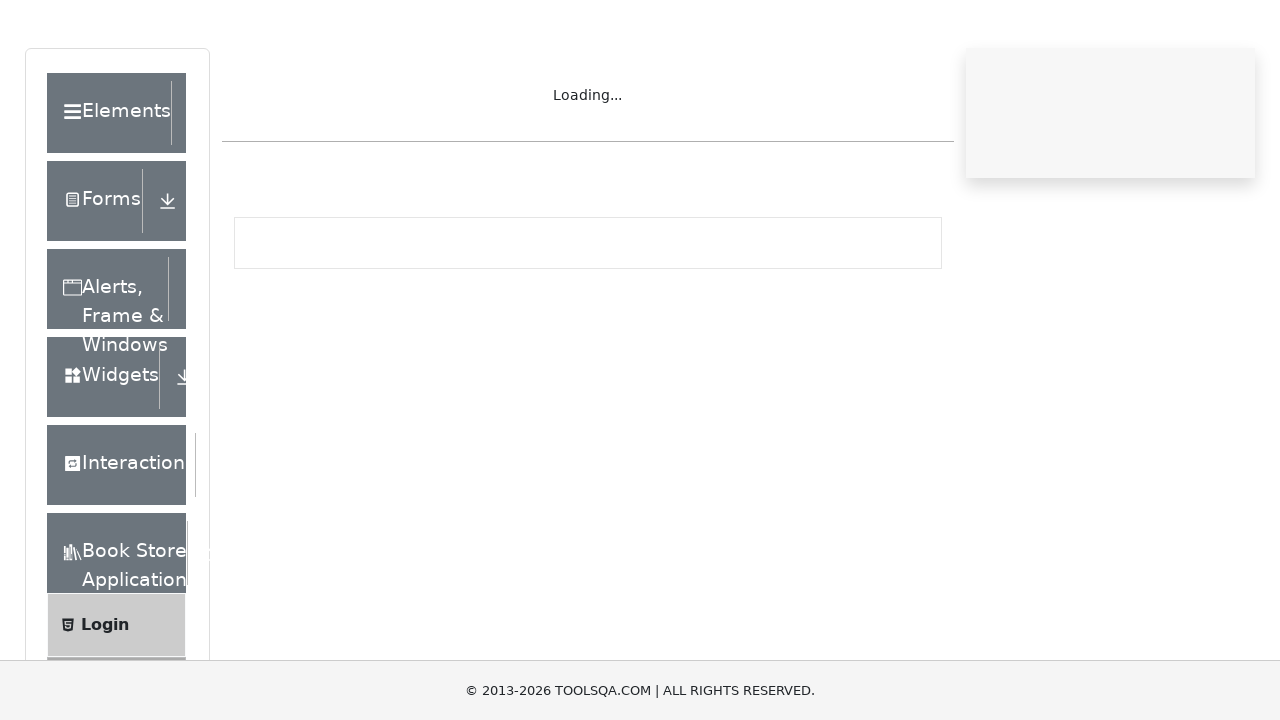

Clicked on the login link at (105, 360) on text=Login
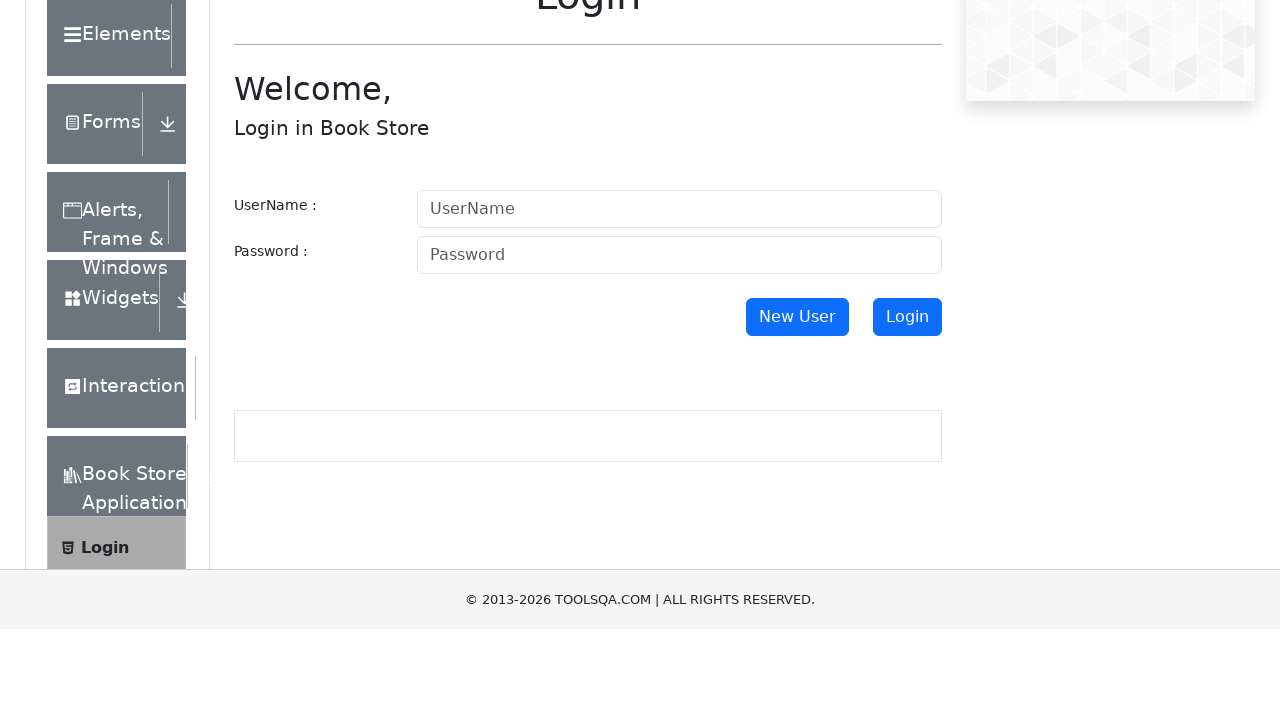

Welcome heading loaded on login page
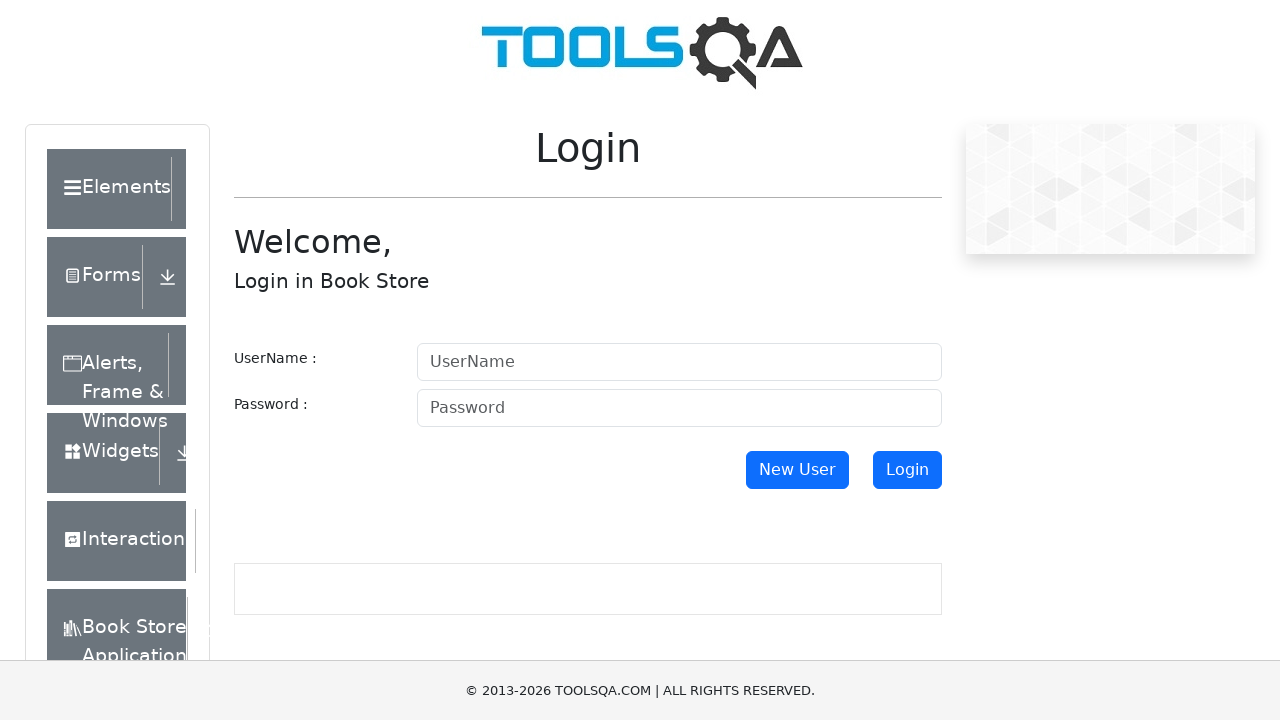

Login in Book Store heading verified and displayed
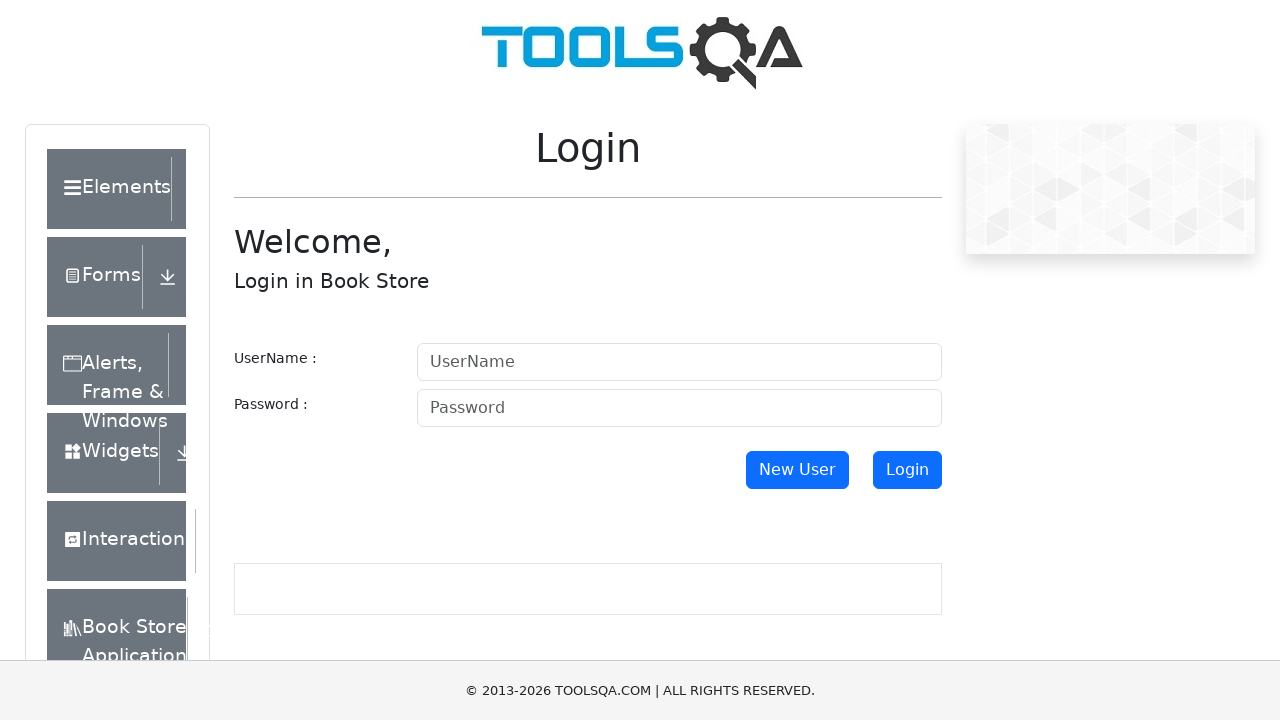

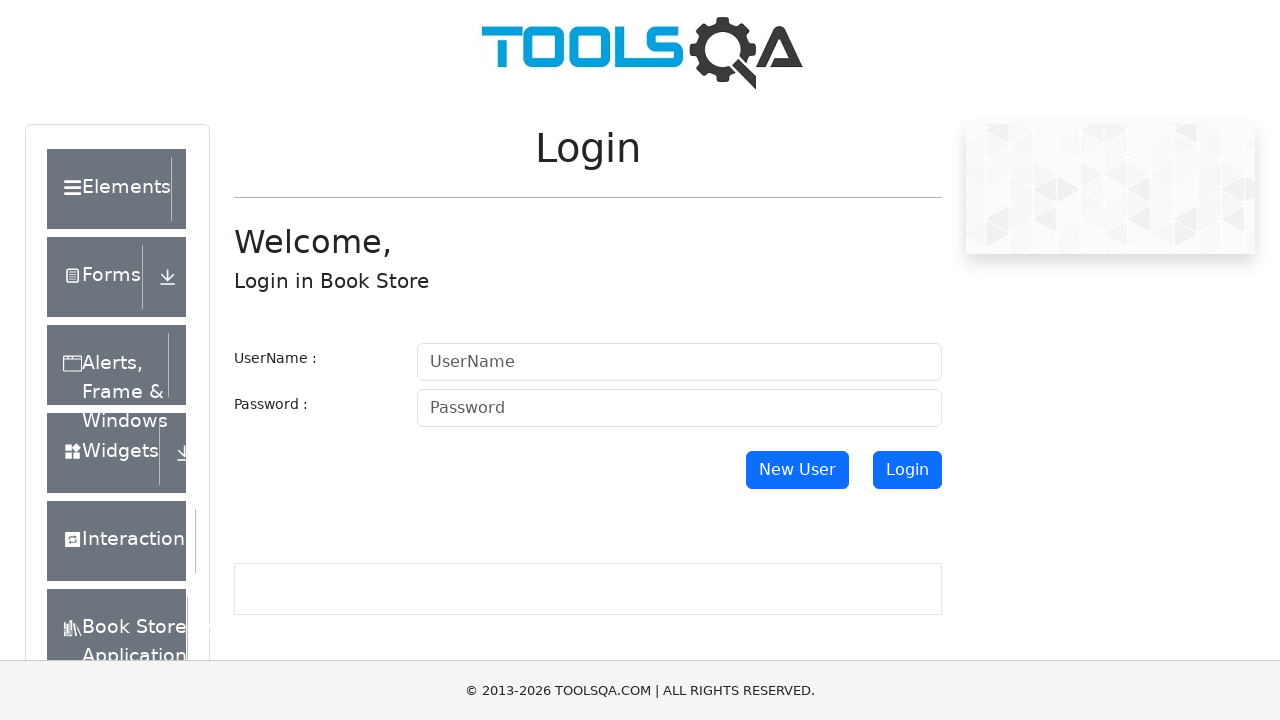